Tests that the complete all checkbox updates state when individual items are completed or cleared

Starting URL: https://demo.playwright.dev/todomvc

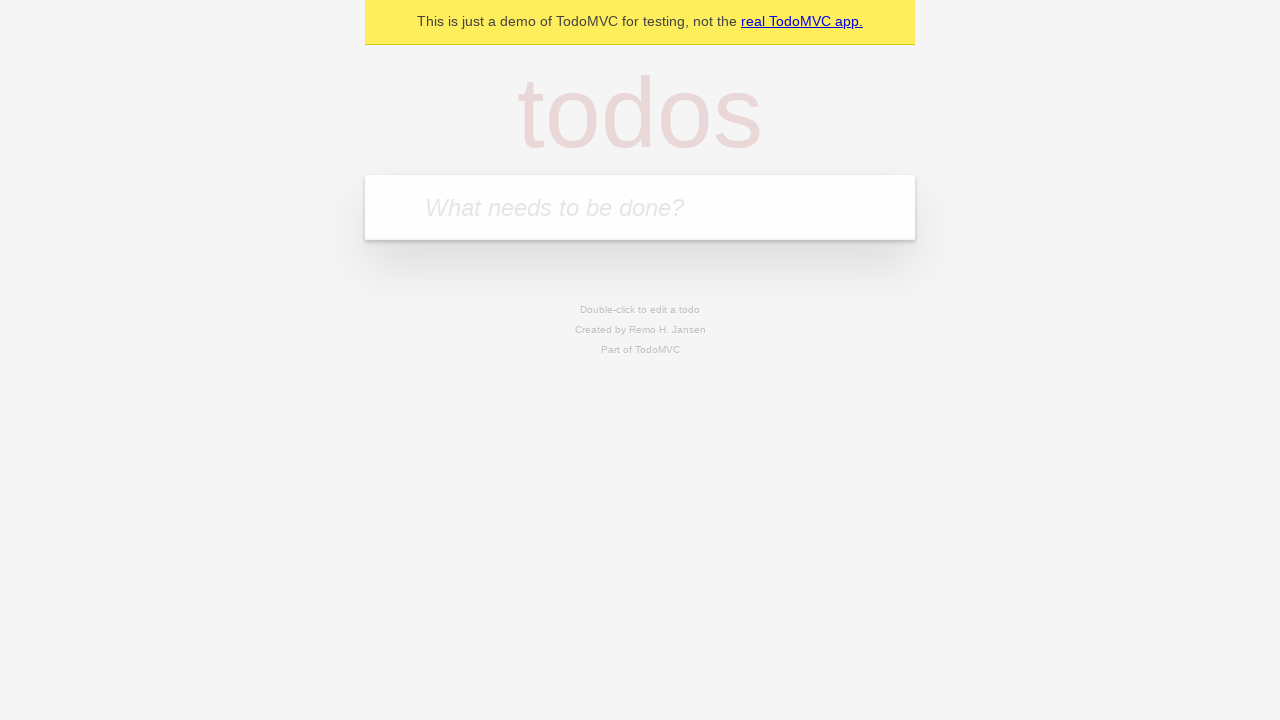

Filled todo input with 'buy some cheese' on internal:attr=[placeholder="What needs to be done?"i]
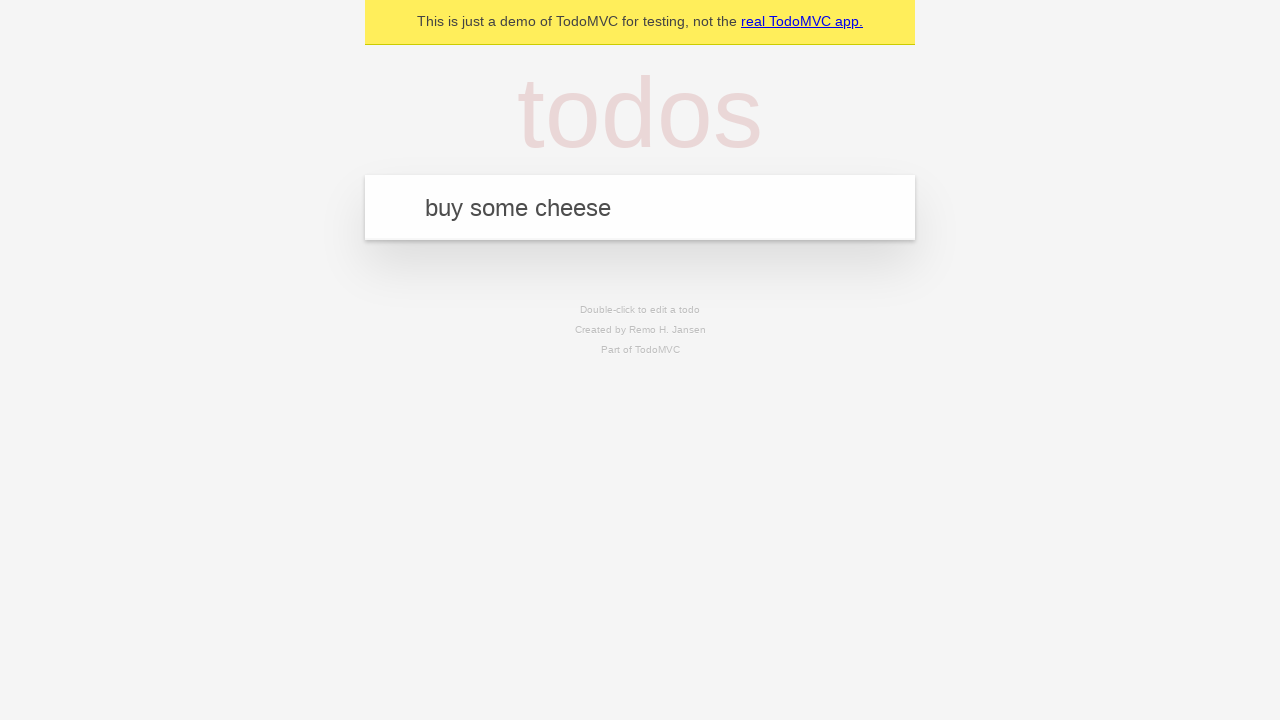

Pressed Enter to create todo 'buy some cheese' on internal:attr=[placeholder="What needs to be done?"i]
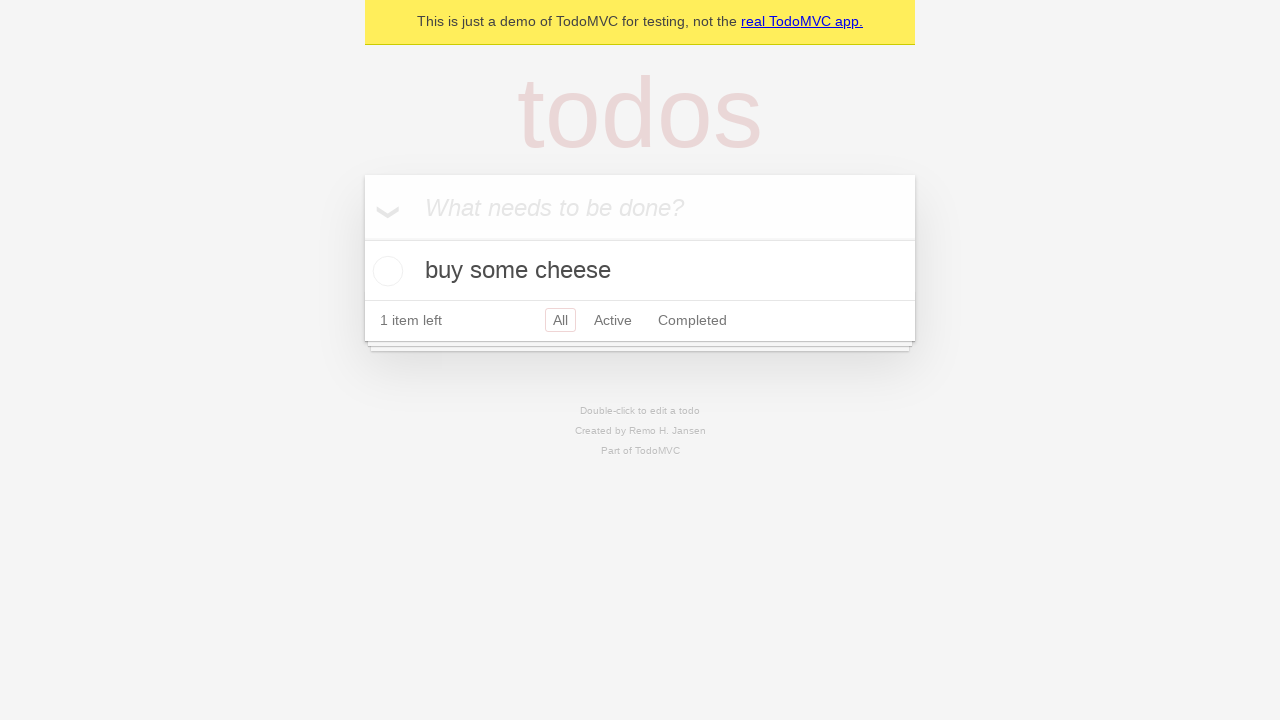

Filled todo input with 'feed the cat' on internal:attr=[placeholder="What needs to be done?"i]
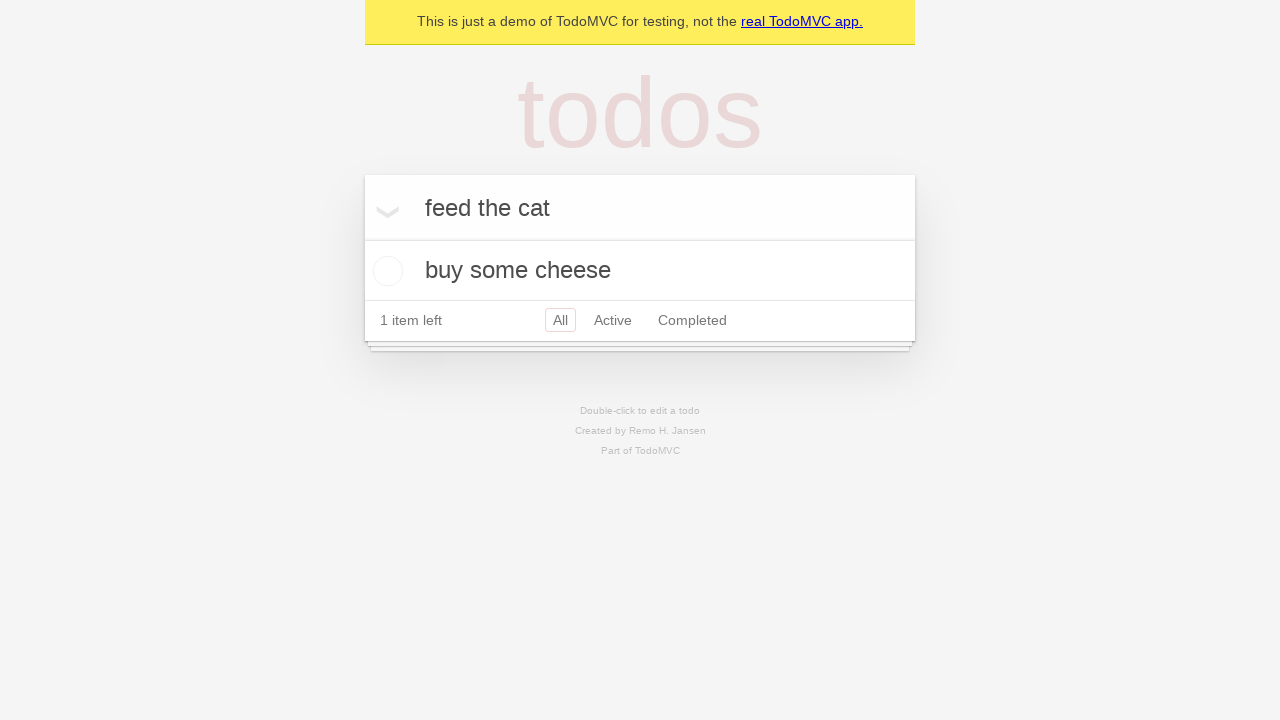

Pressed Enter to create todo 'feed the cat' on internal:attr=[placeholder="What needs to be done?"i]
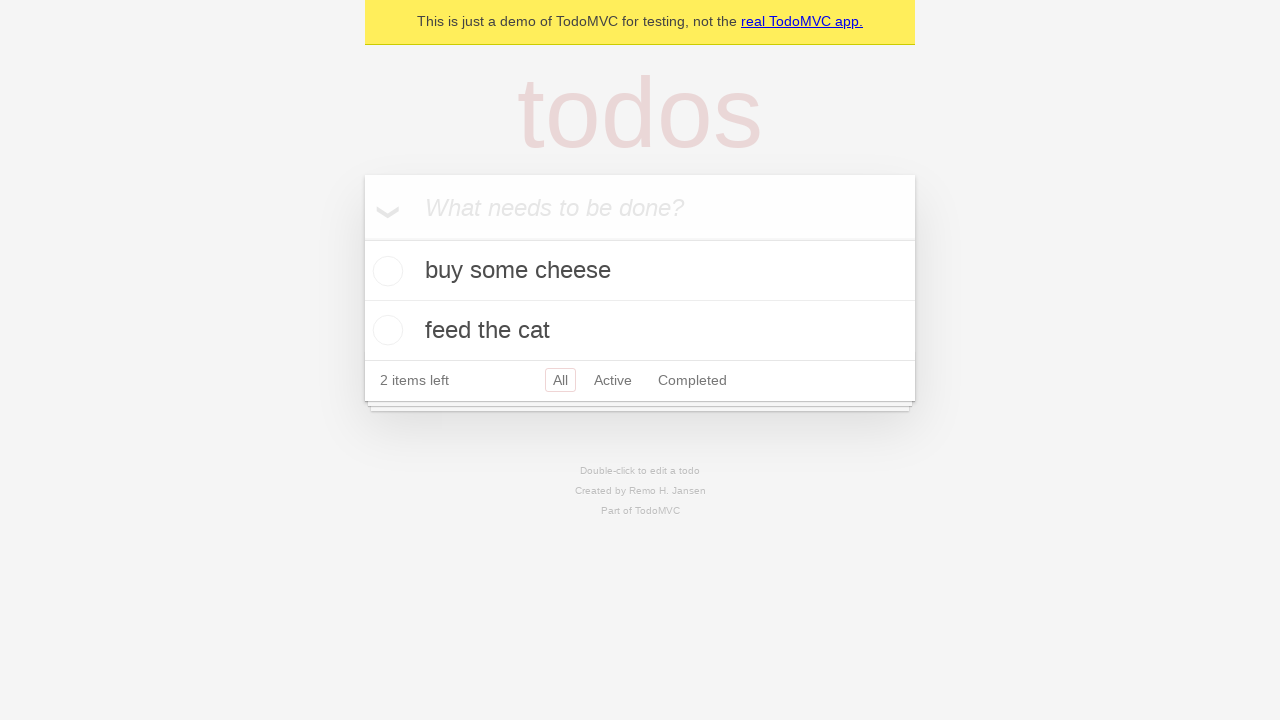

Filled todo input with 'book a doctors appointment' on internal:attr=[placeholder="What needs to be done?"i]
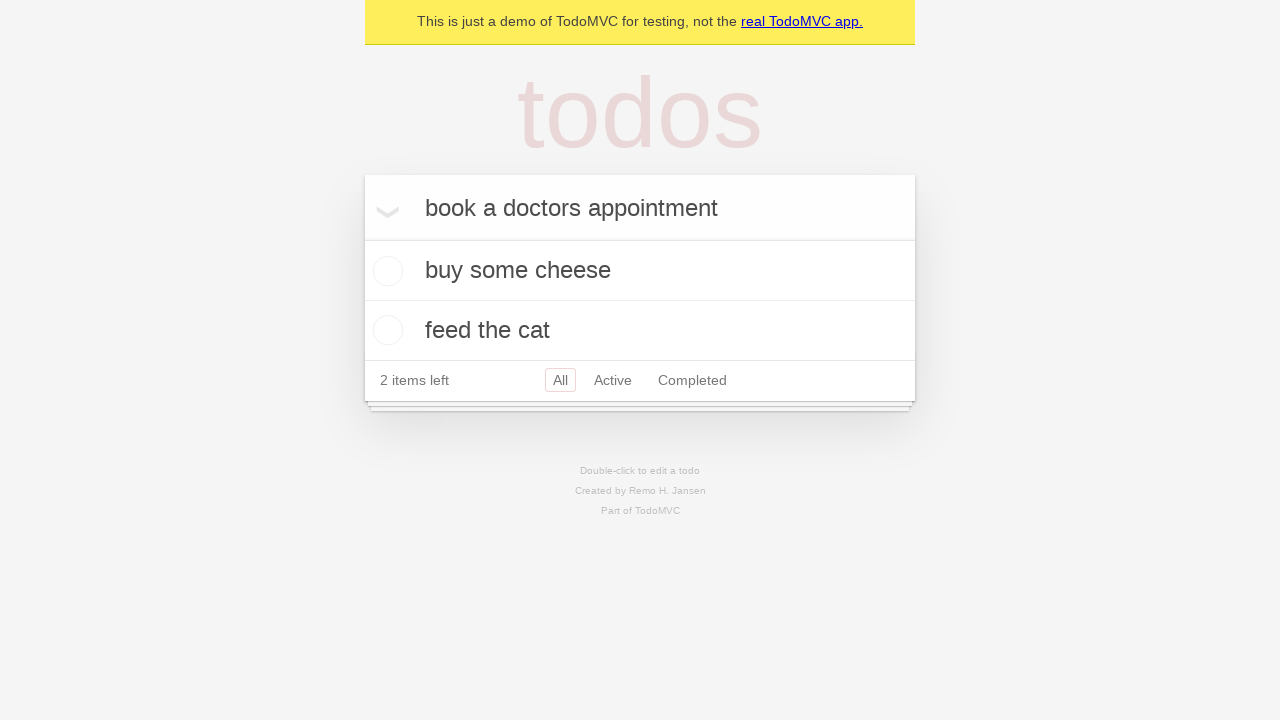

Pressed Enter to create todo 'book a doctors appointment' on internal:attr=[placeholder="What needs to be done?"i]
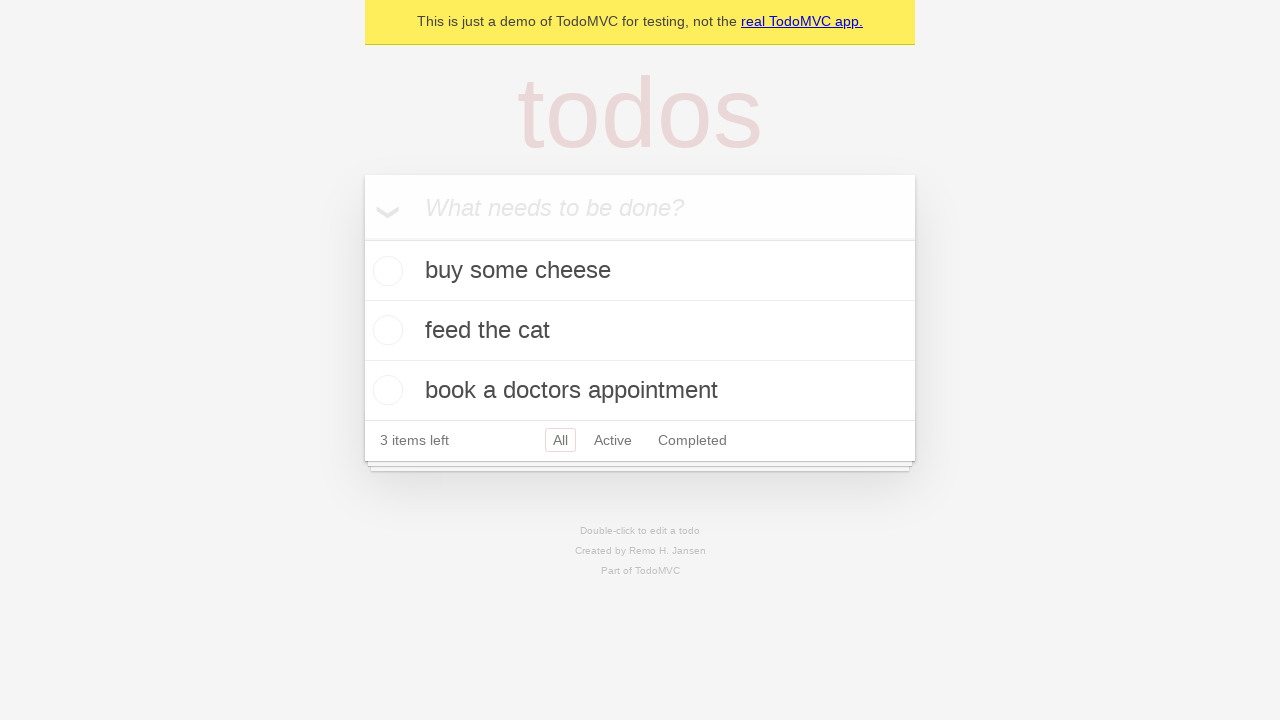

Waited for all 3 todos to be created
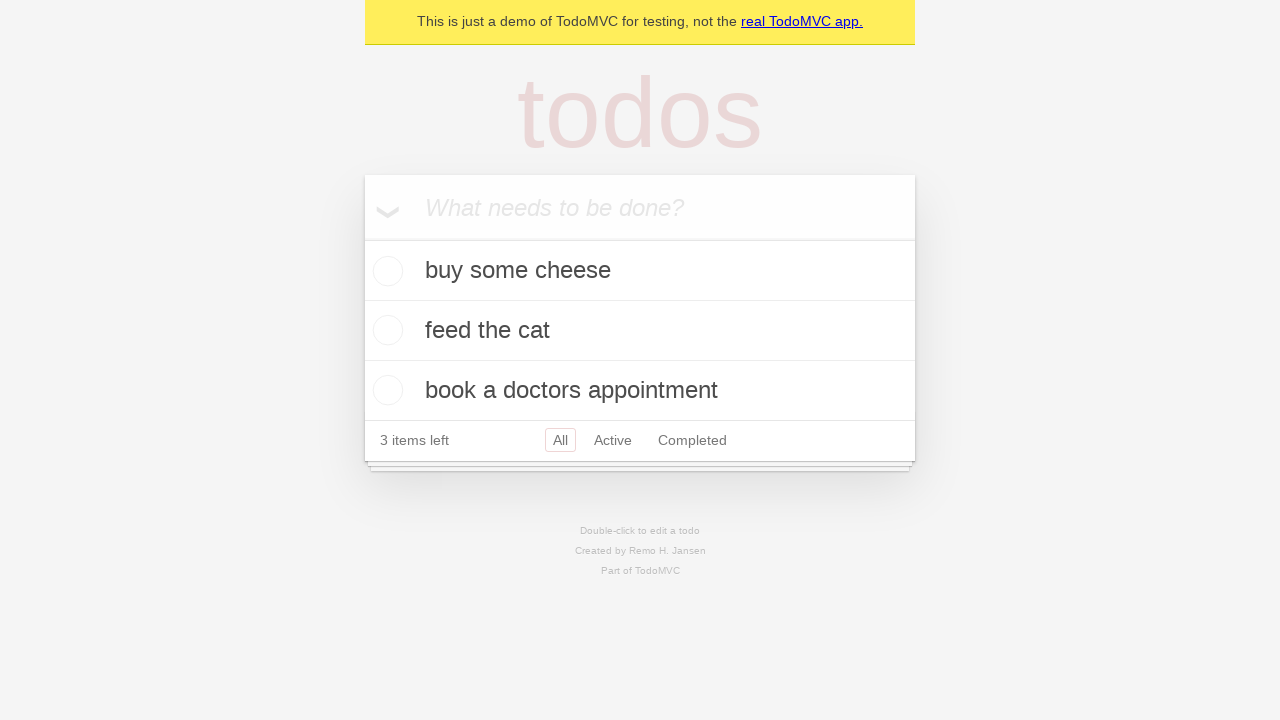

Checked the 'Mark all as complete' checkbox at (362, 238) on internal:label="Mark all as complete"i
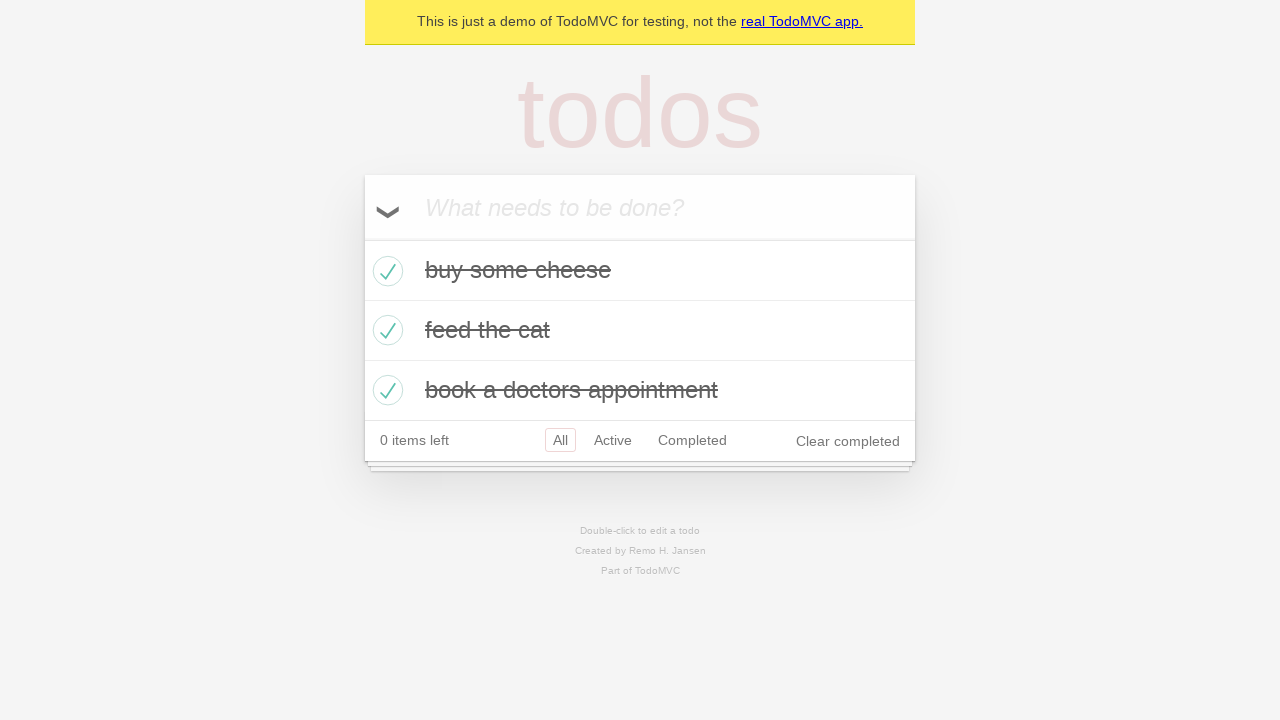

Unchecked the first todo item at (385, 271) on internal:testid=[data-testid="todo-item"s] >> nth=0 >> internal:role=checkbox
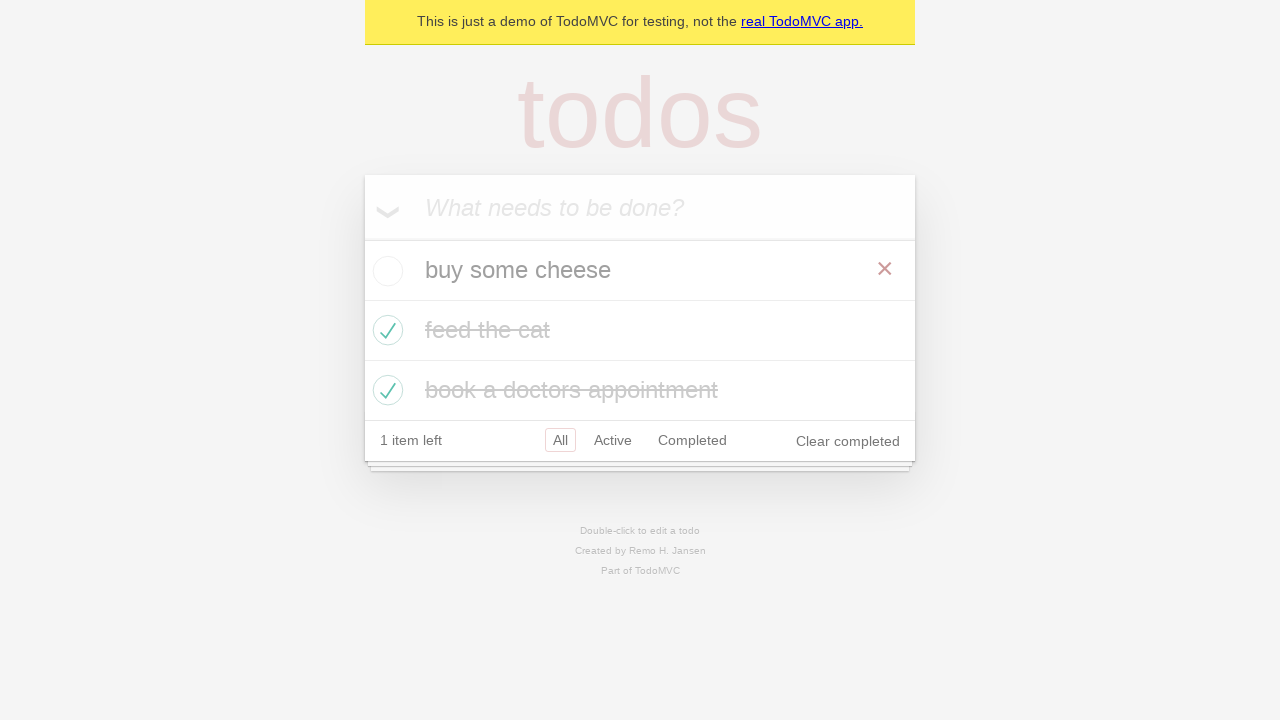

Checked the first todo item again at (385, 271) on internal:testid=[data-testid="todo-item"s] >> nth=0 >> internal:role=checkbox
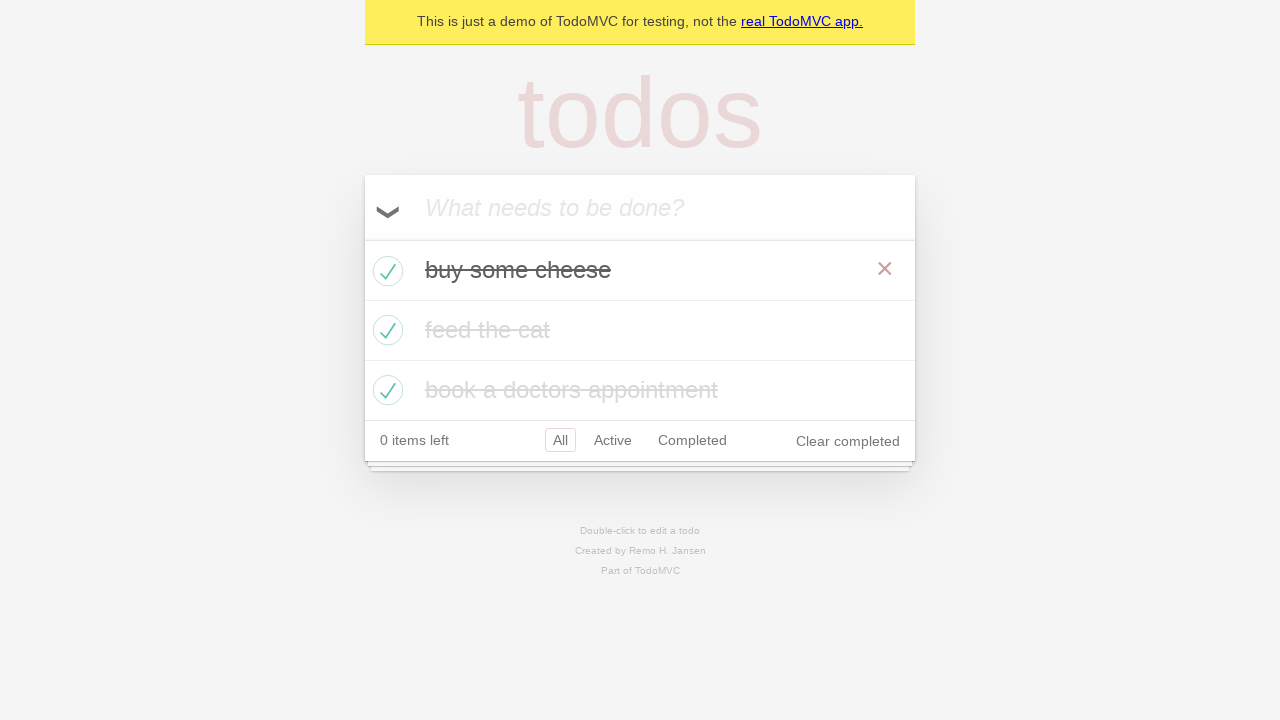

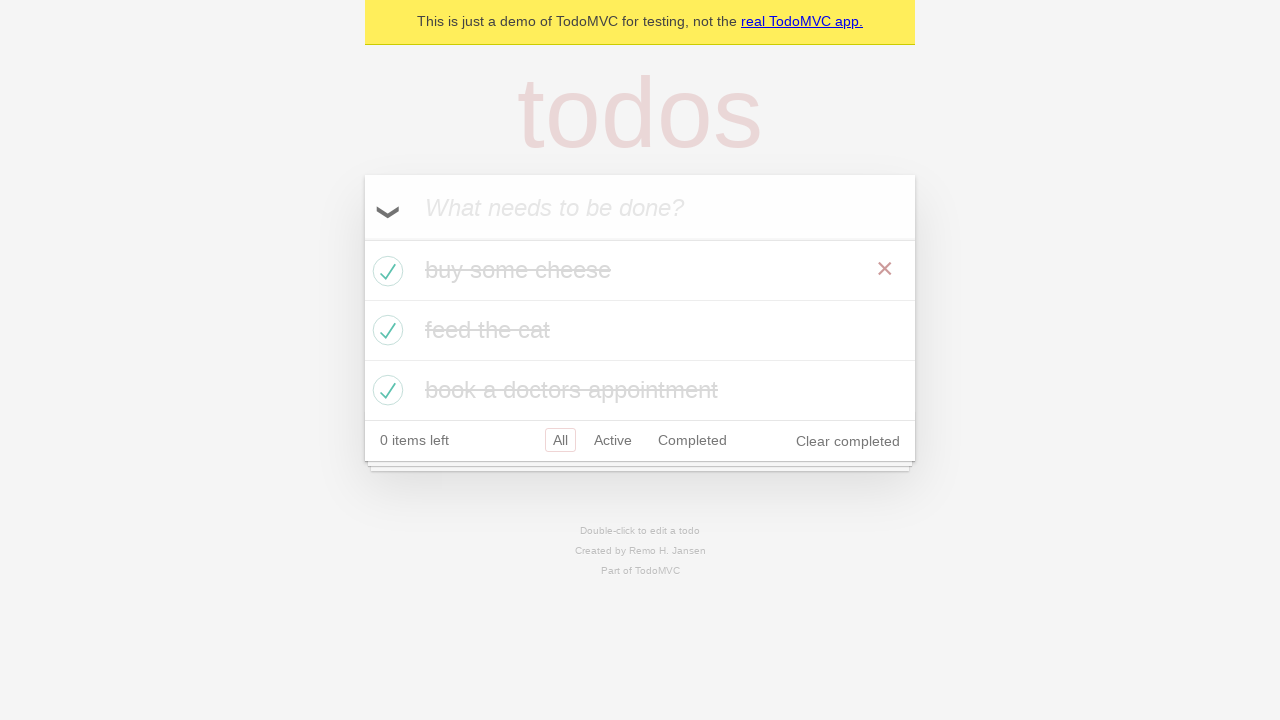